Tests shopping cart functionality by adding multiple quantities of different products and navigating to the cart page to verify items

Starting URL: https://jupiter.cloud.planittesting.com/

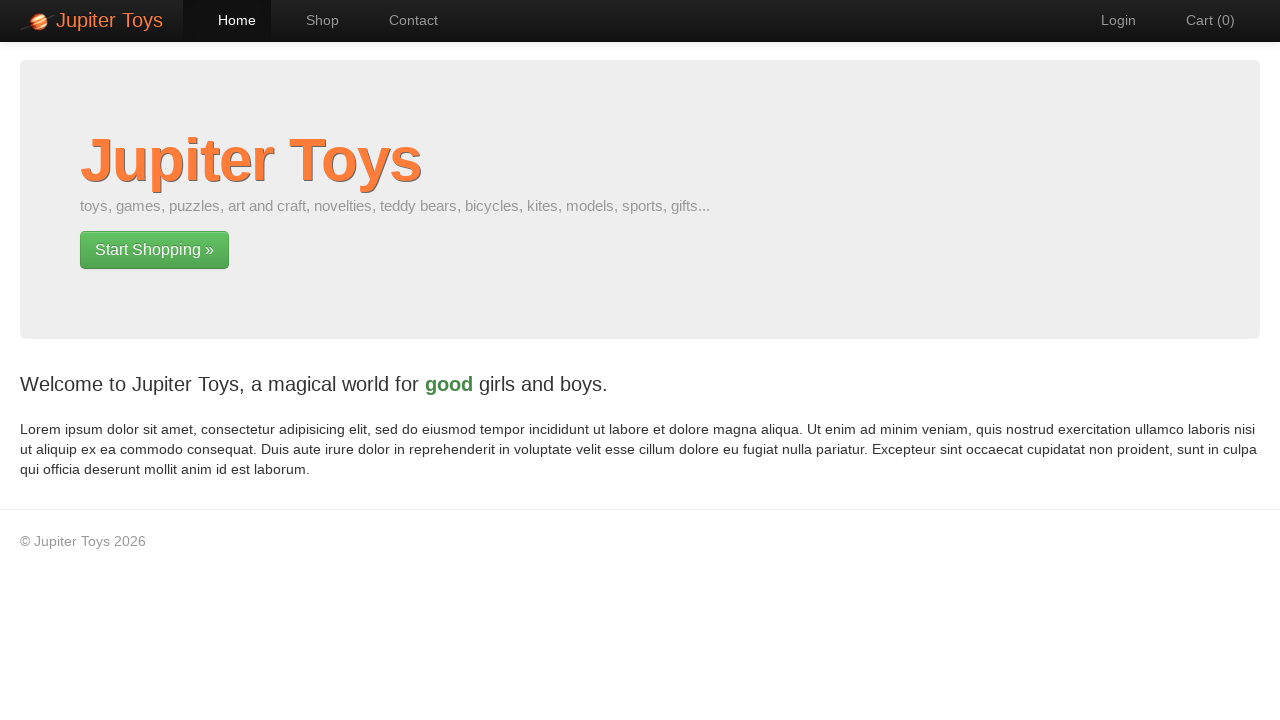

Clicked Shop link to navigate to shop page at (312, 20) on a:text('Shop')
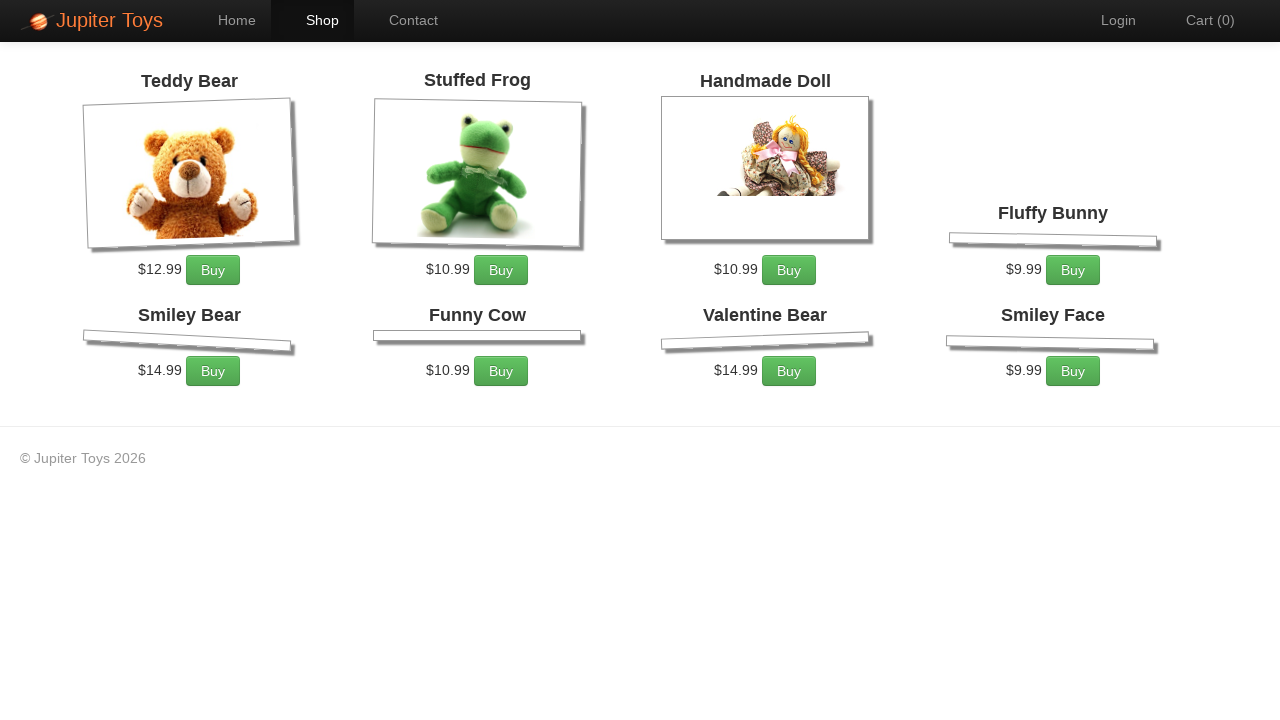

Product list loaded successfully
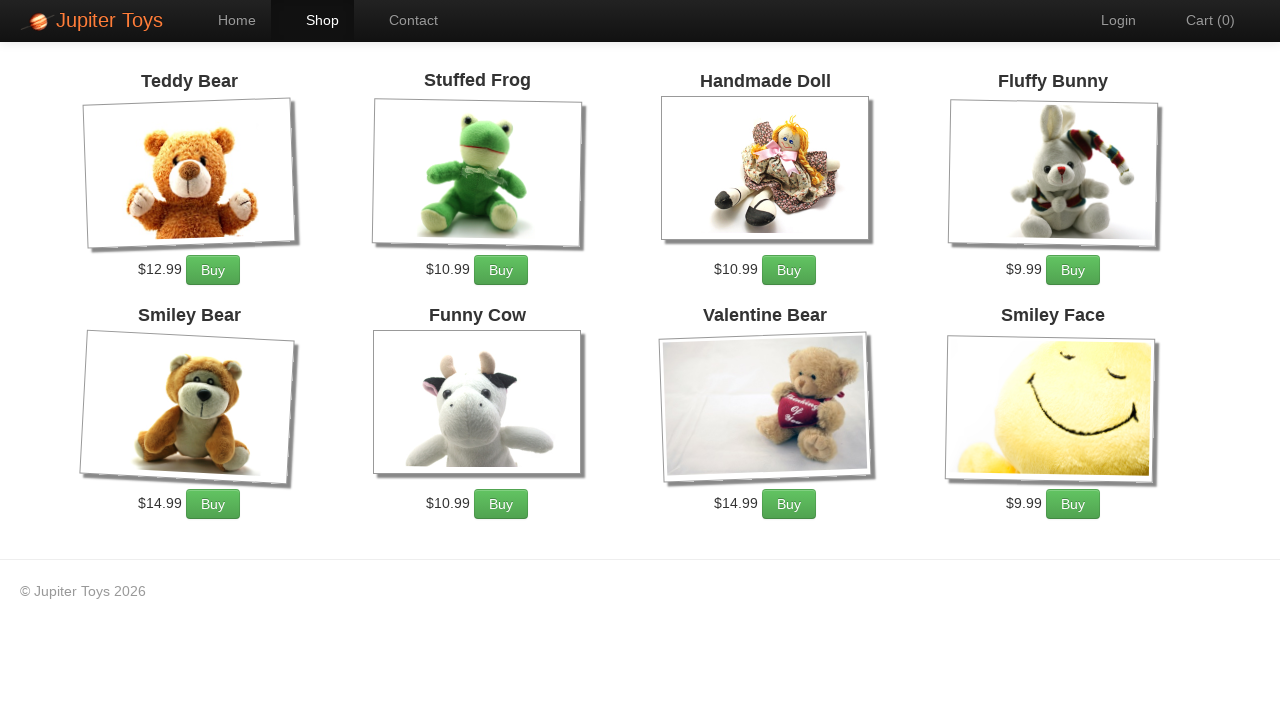

Added 1st Stuffed Frog to cart at (501, 270) on xpath=//*[@id='product-2']/div/p/a
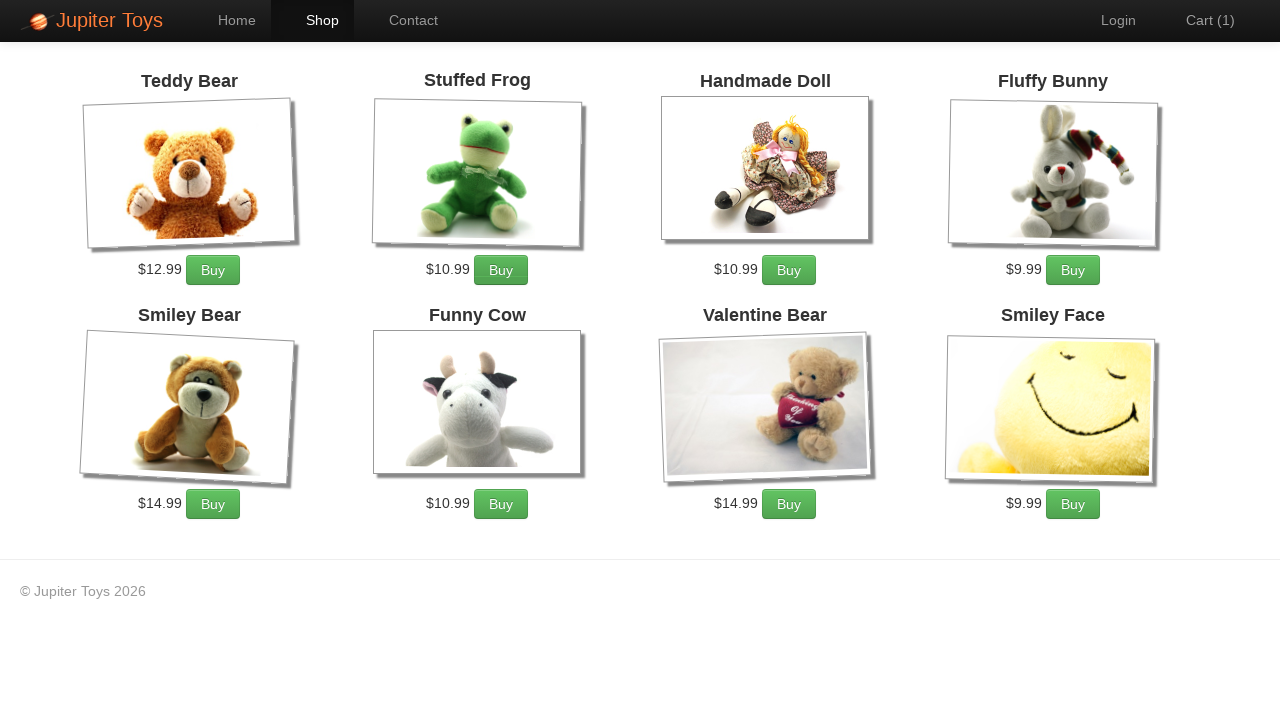

Added 2nd Stuffed Frog to cart at (501, 270) on xpath=//*[@id='product-2']/div/p/a
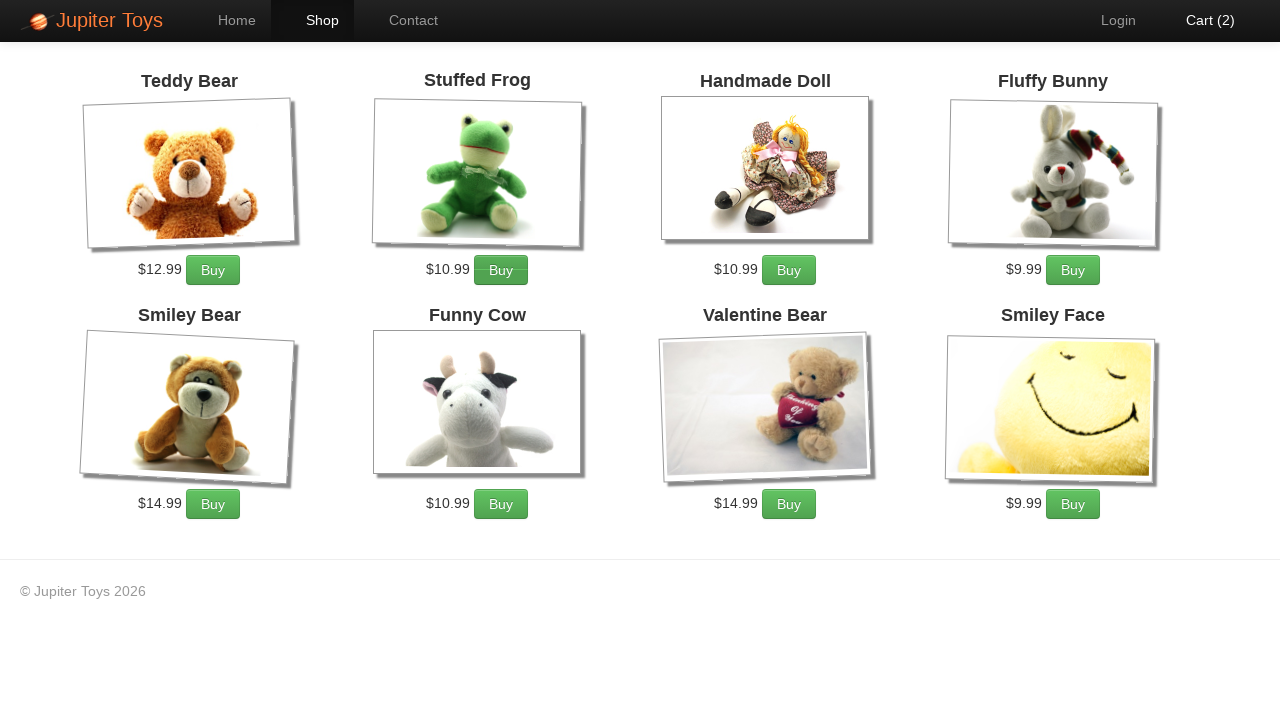

Added 1st Fluffy Bunny to cart at (1073, 270) on xpath=//*[@id='product-4']/div/p/a
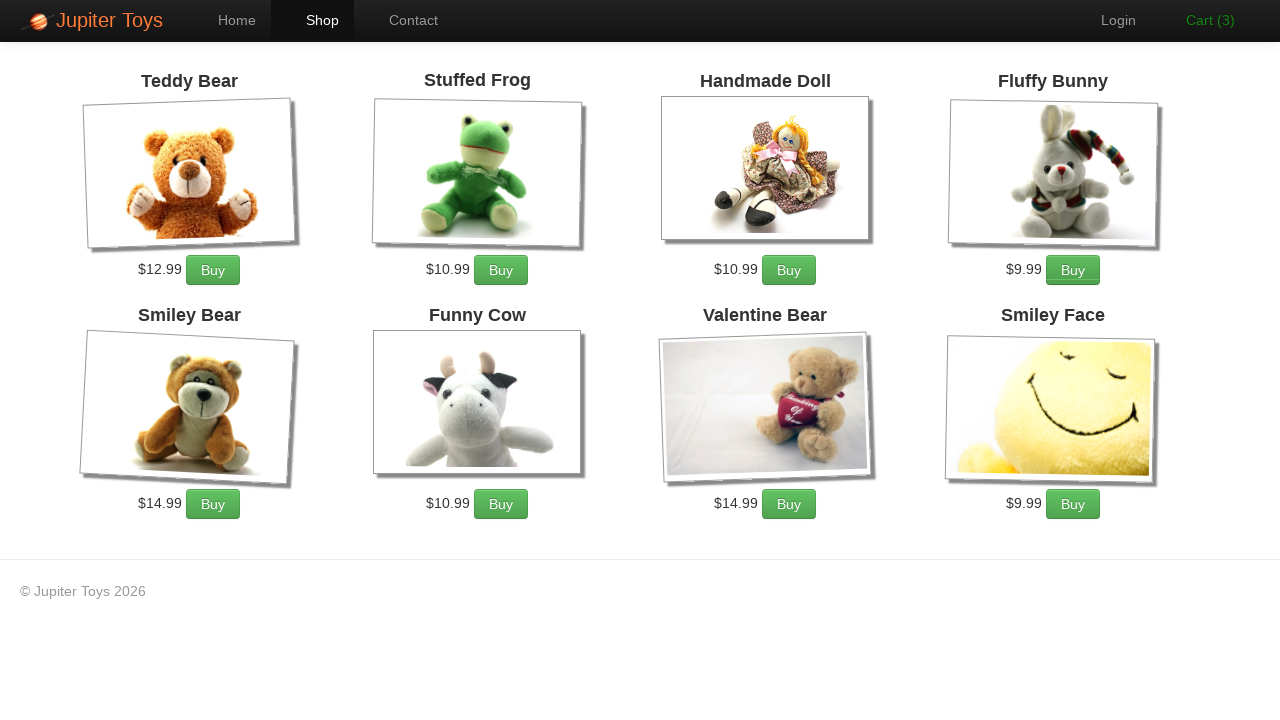

Added 2nd Fluffy Bunny to cart at (1073, 270) on xpath=//*[@id='product-4']/div/p/a
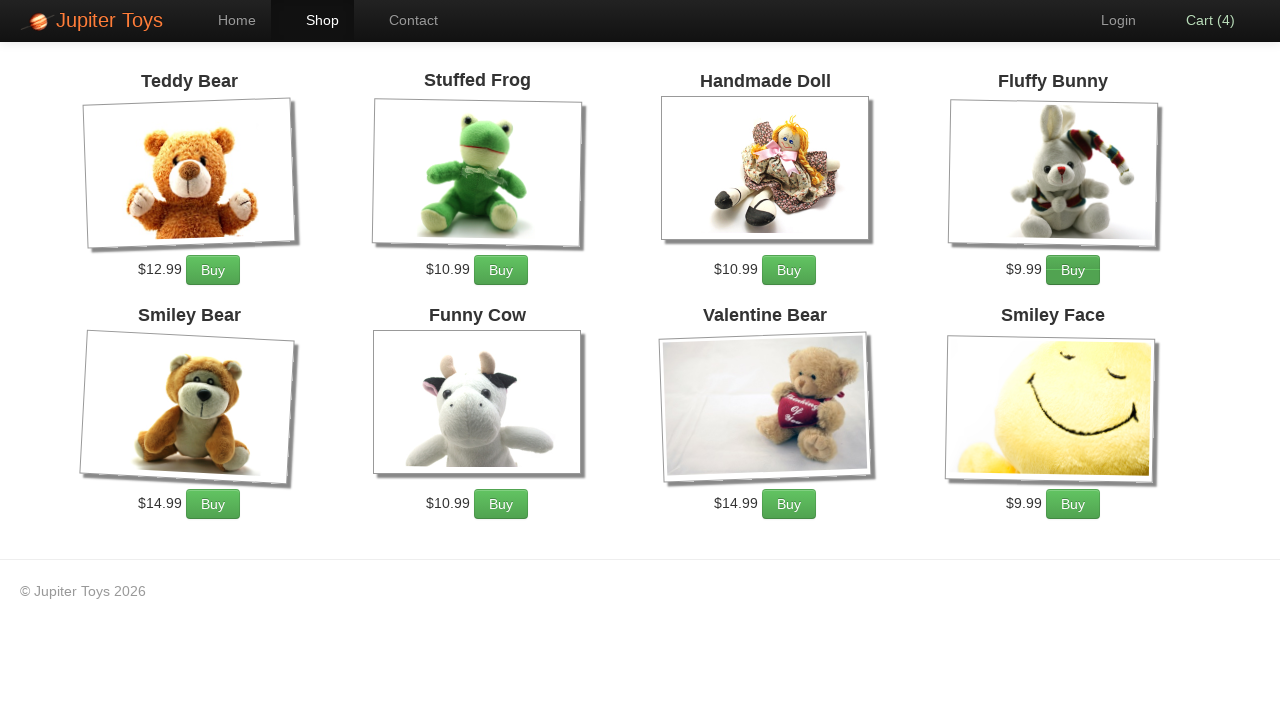

Added 3rd Fluffy Bunny to cart at (1073, 270) on xpath=//*[@id='product-4']/div/p/a
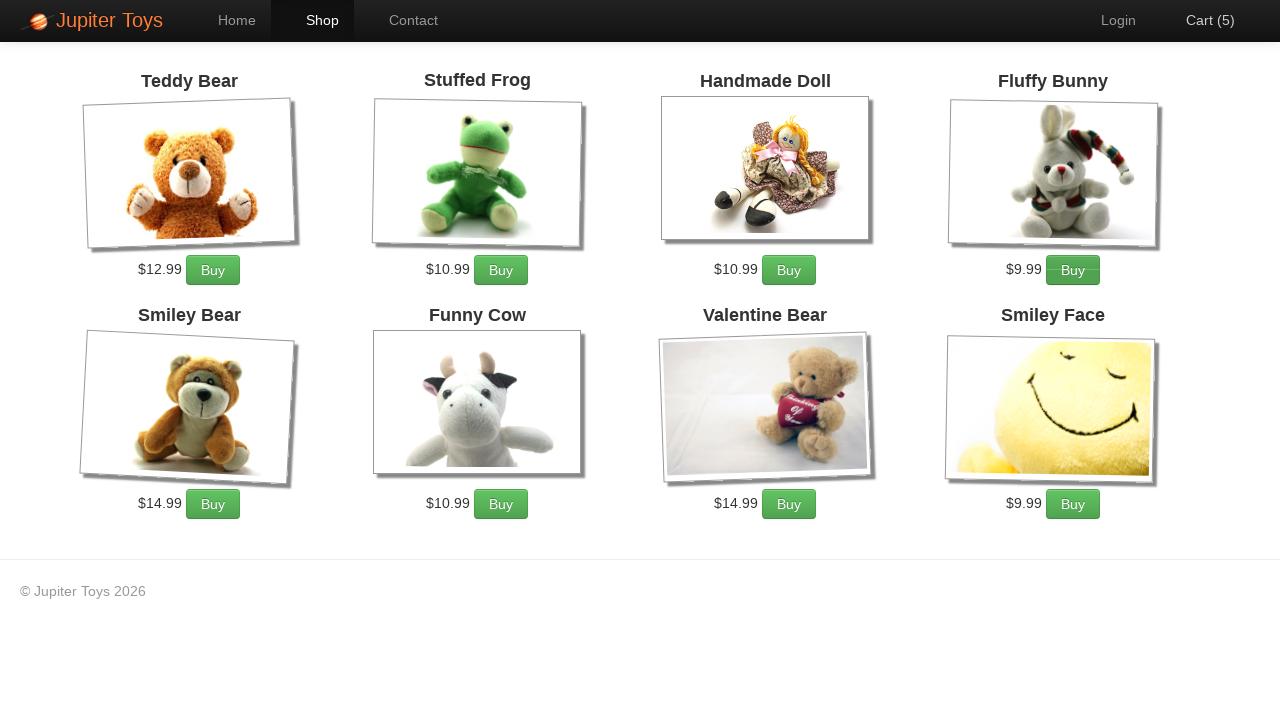

Added 4th Fluffy Bunny to cart at (1073, 270) on xpath=//*[@id='product-4']/div/p/a
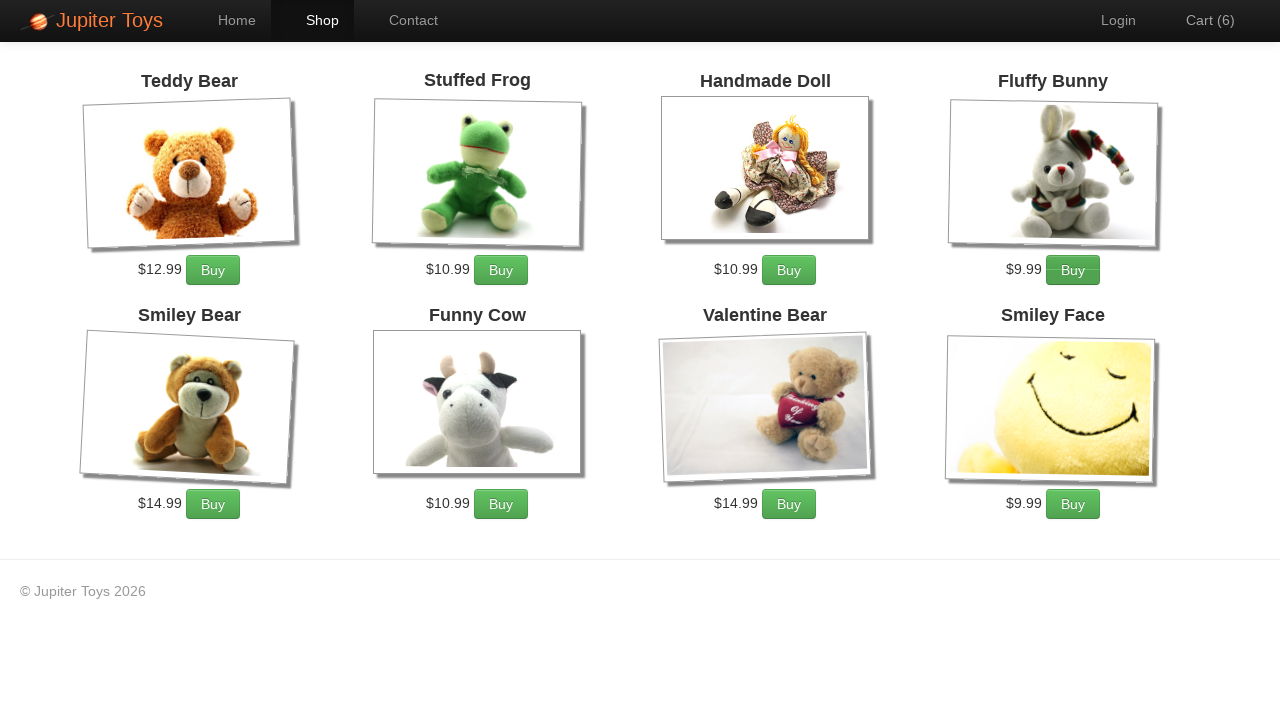

Added 5th Fluffy Bunny to cart at (1073, 270) on xpath=//*[@id='product-4']/div/p/a
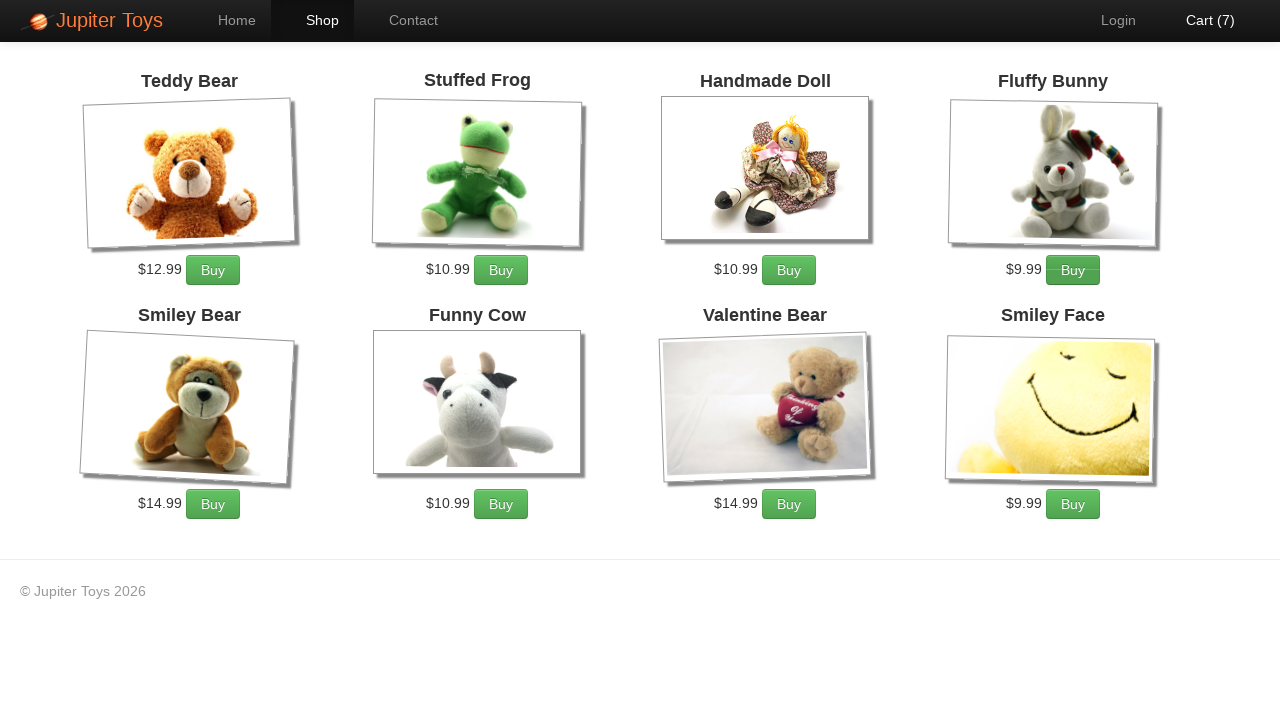

Added 1st Valentine Bear to cart at (789, 504) on xpath=//*[@id='product-7']/div/p/a
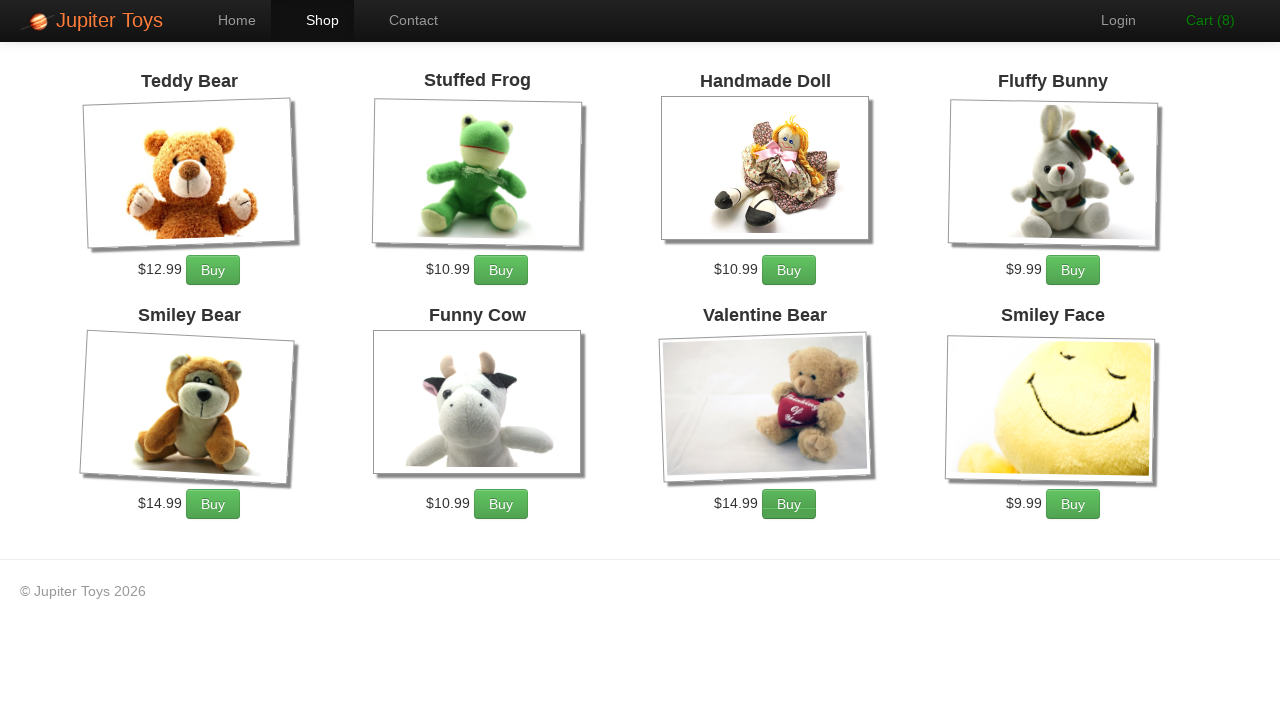

Added 2nd Valentine Bear to cart at (789, 504) on xpath=//*[@id='product-7']/div/p/a
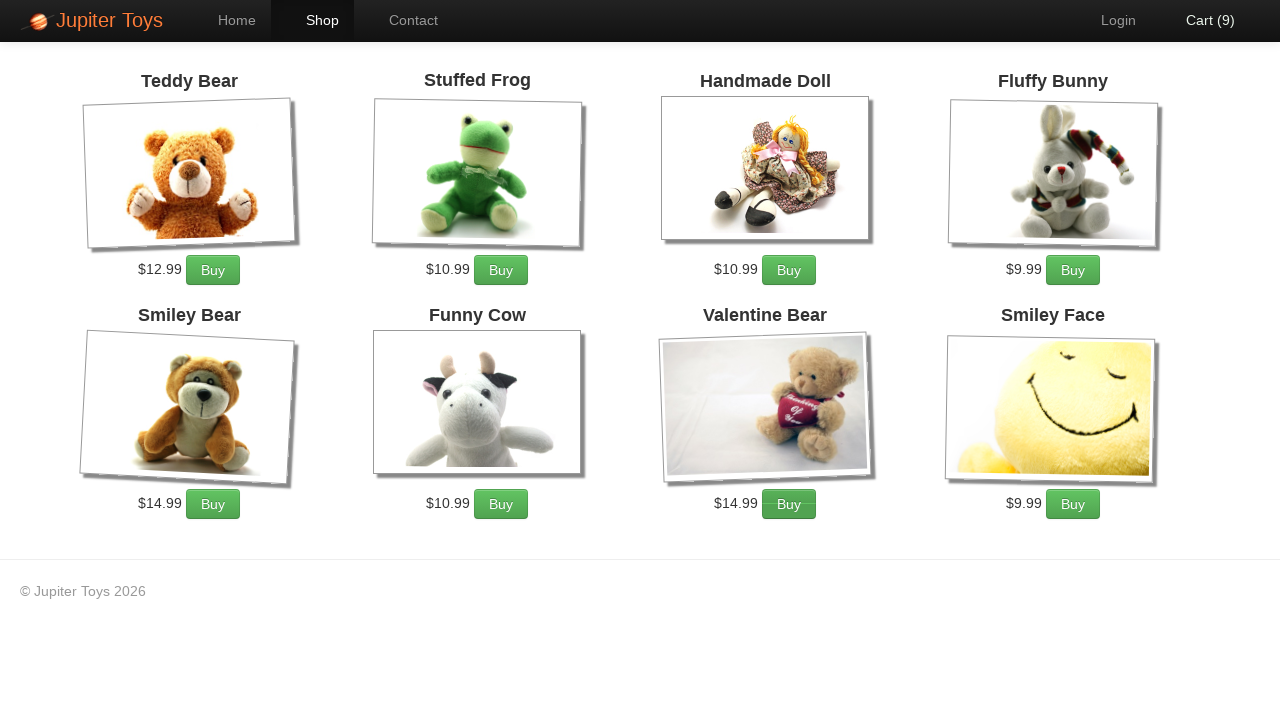

Added 3rd Valentine Bear to cart at (789, 504) on xpath=//*[@id='product-7']/div/p/a
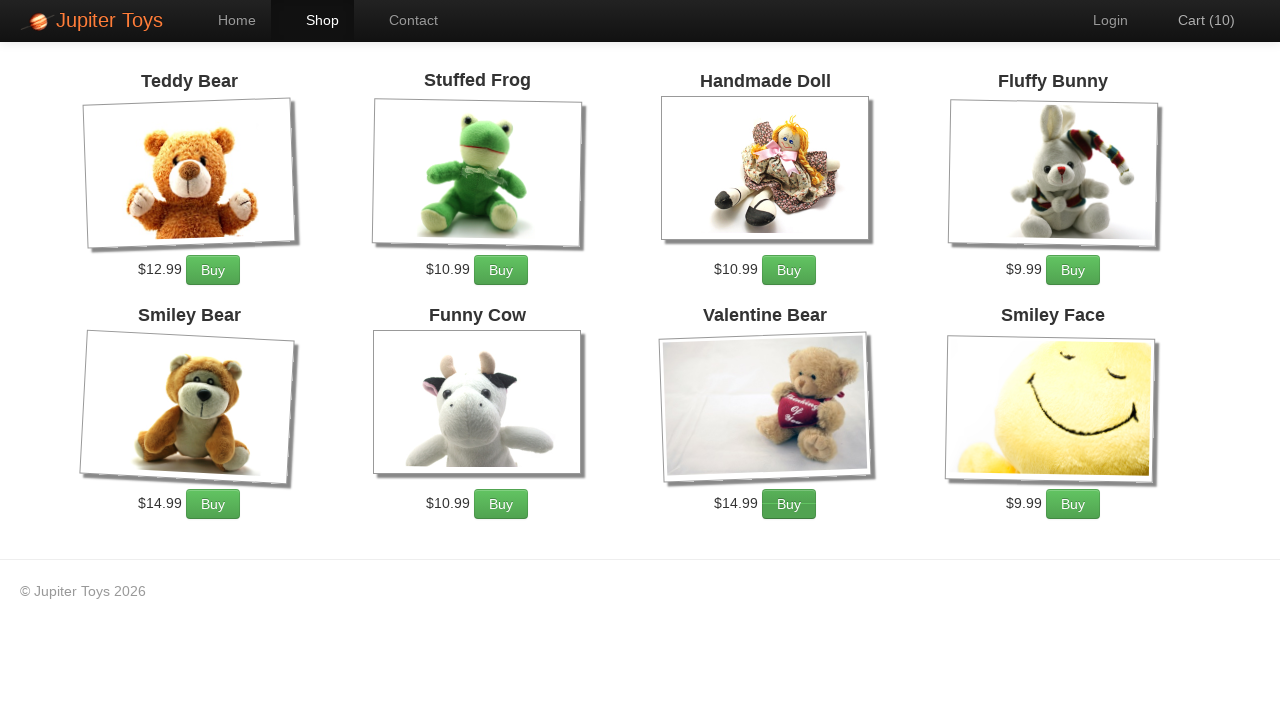

Clicked cart link to navigate to cart page at (1196, 20) on xpath=//*[@id='nav-cart']/a
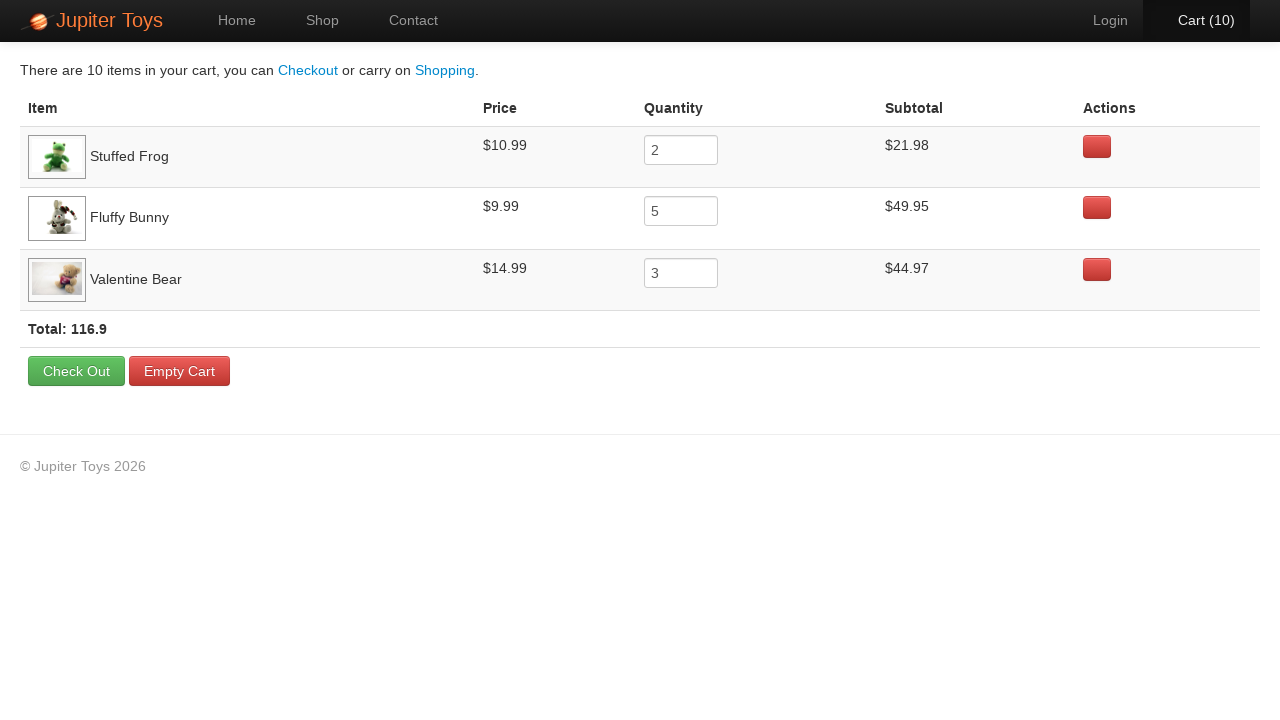

Cart page loaded with items displayed in table
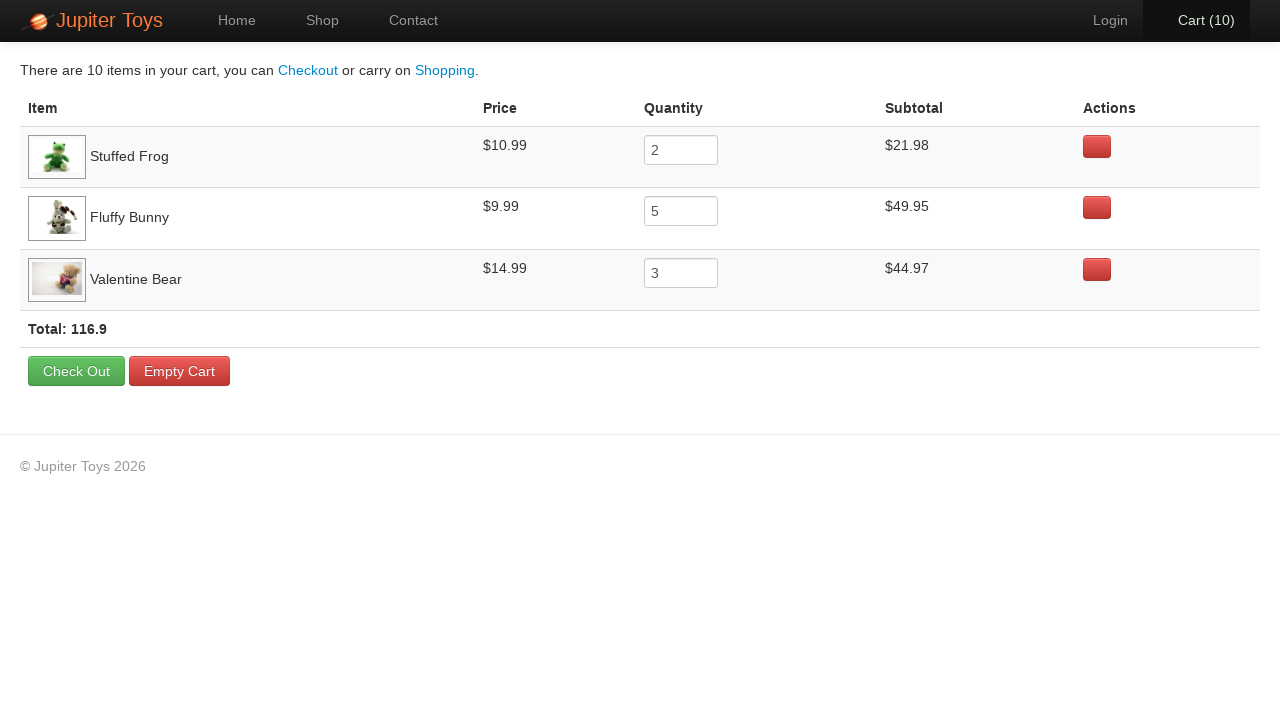

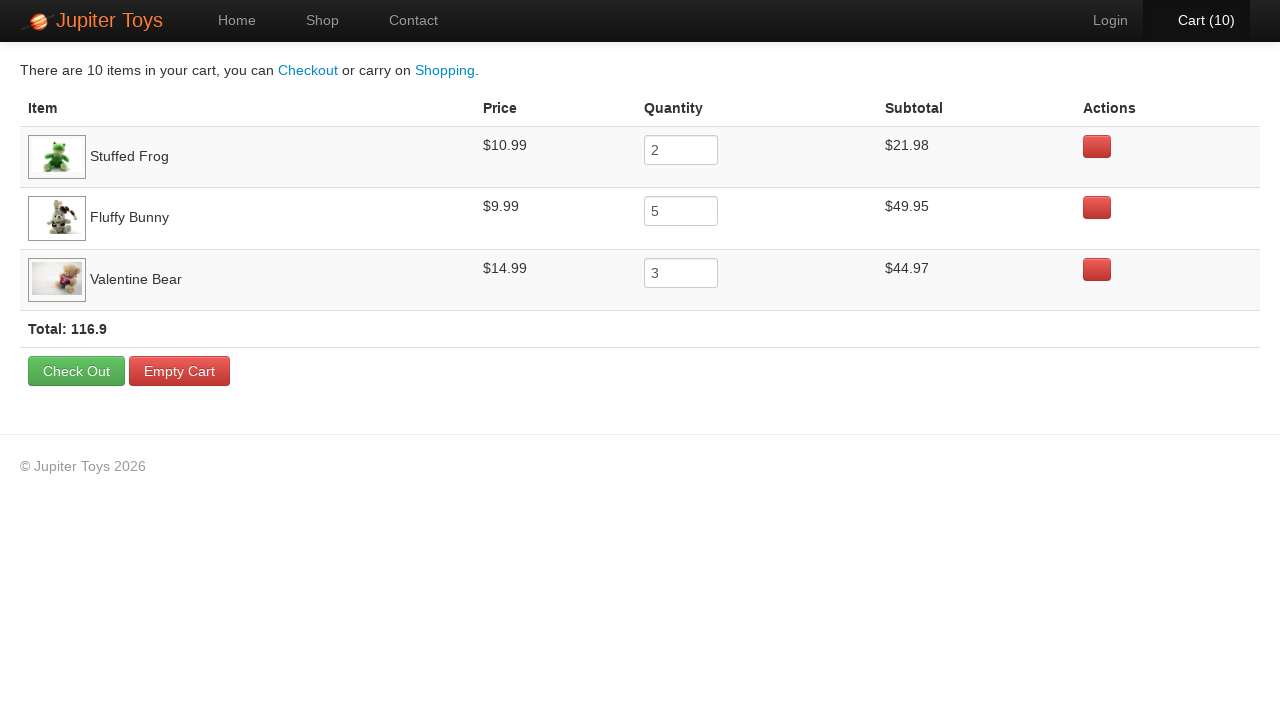